Tests browser tab and window management by opening a new tab navigating to a test automation practice site, then opening a new window navigating to another site.

Starting URL: https://demo.nopcommerce.com/

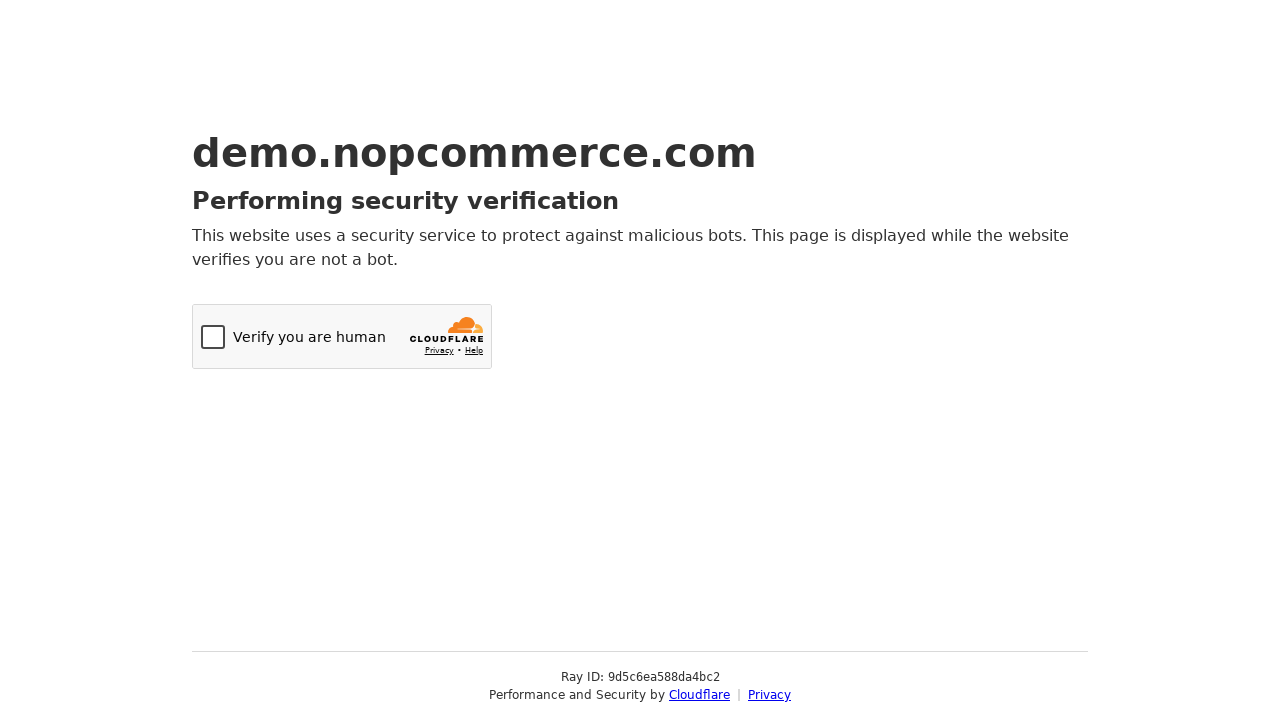

Opened a new tab
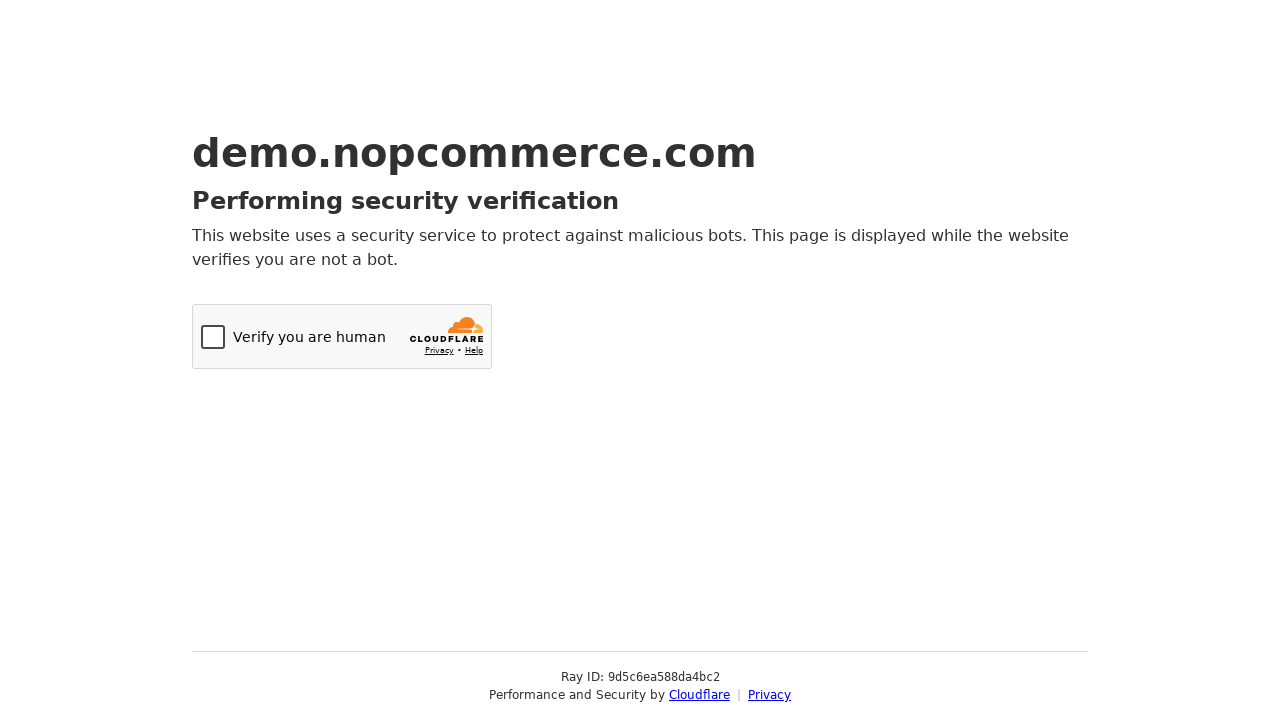

Navigated new tab to test automation practice site
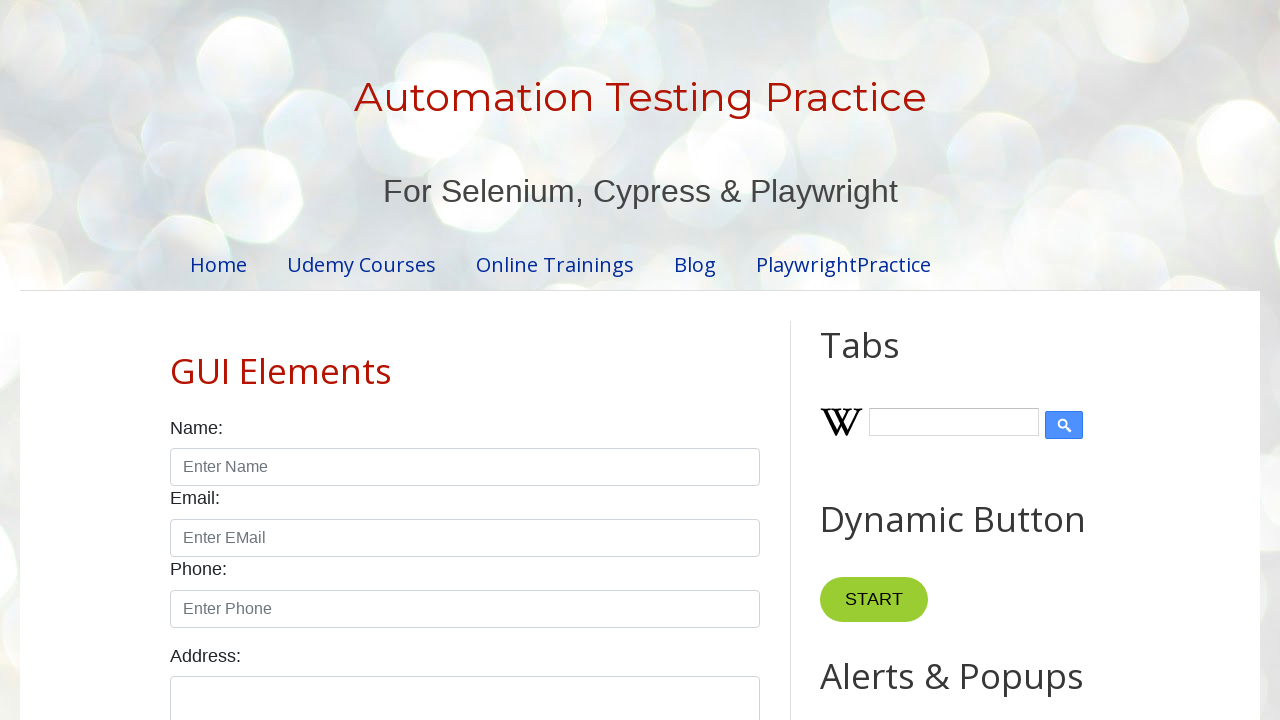

Opened a new window
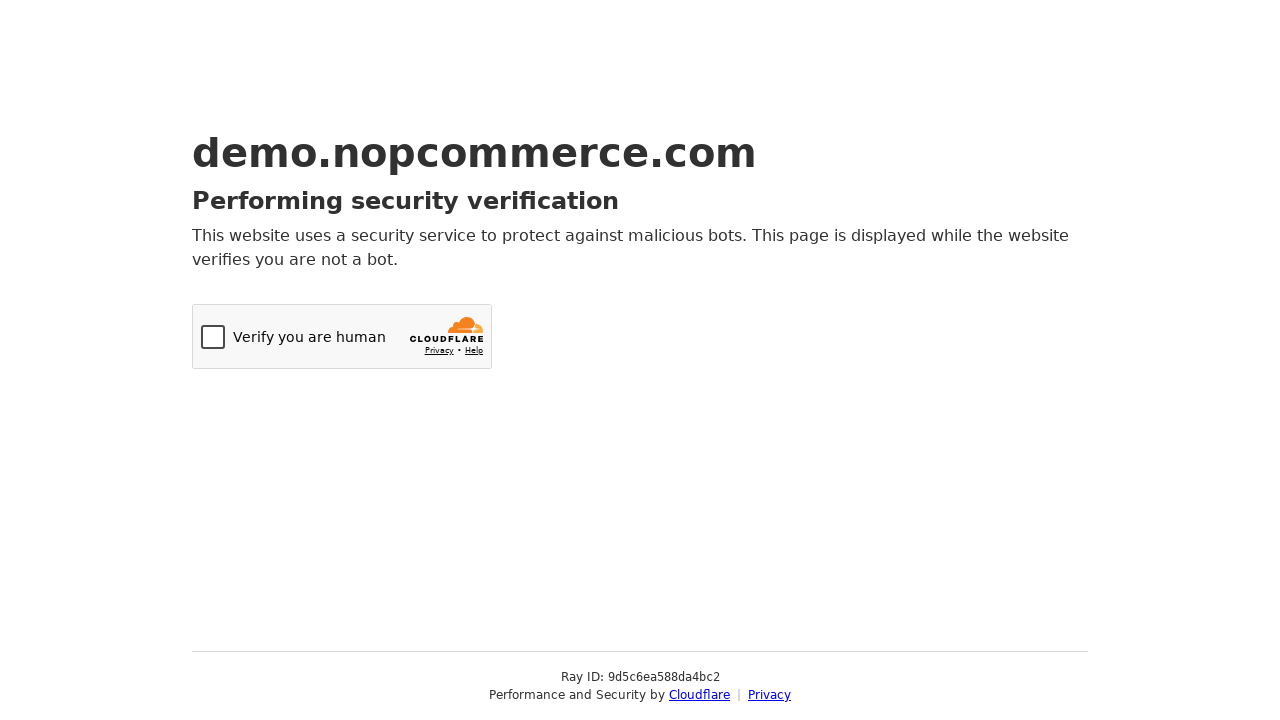

Navigated new window to phppot.com
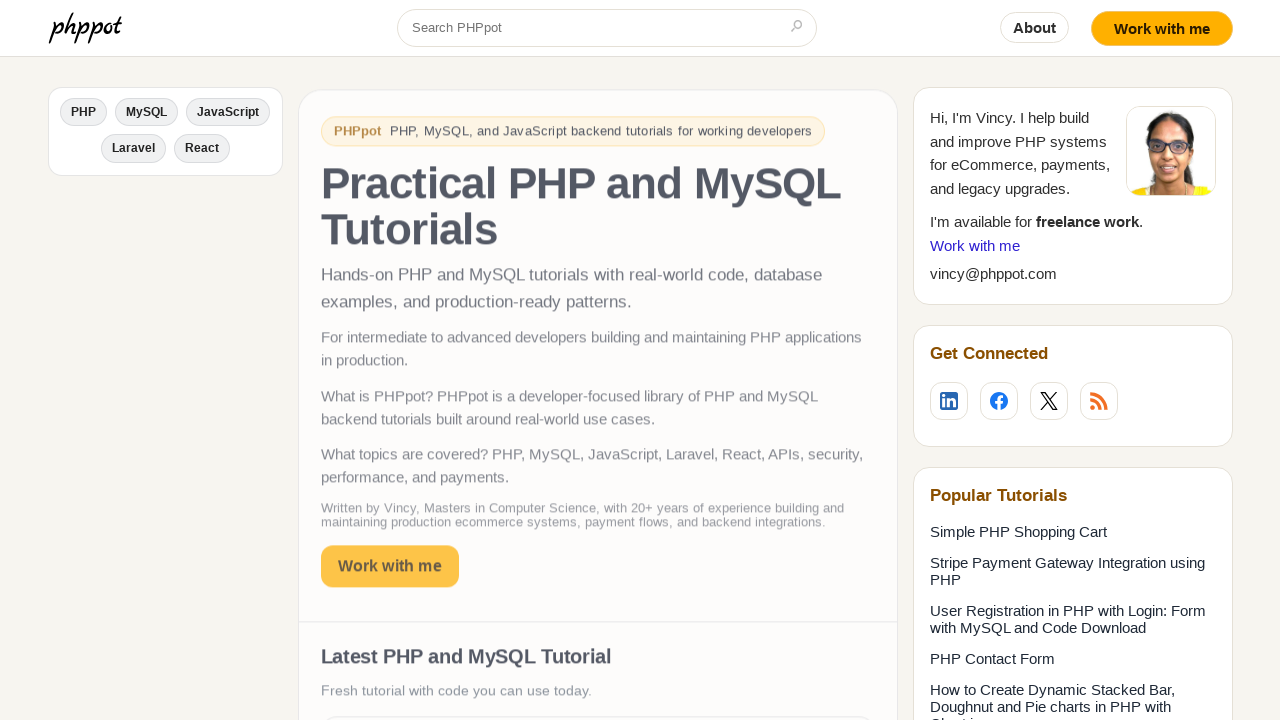

Original page loaded
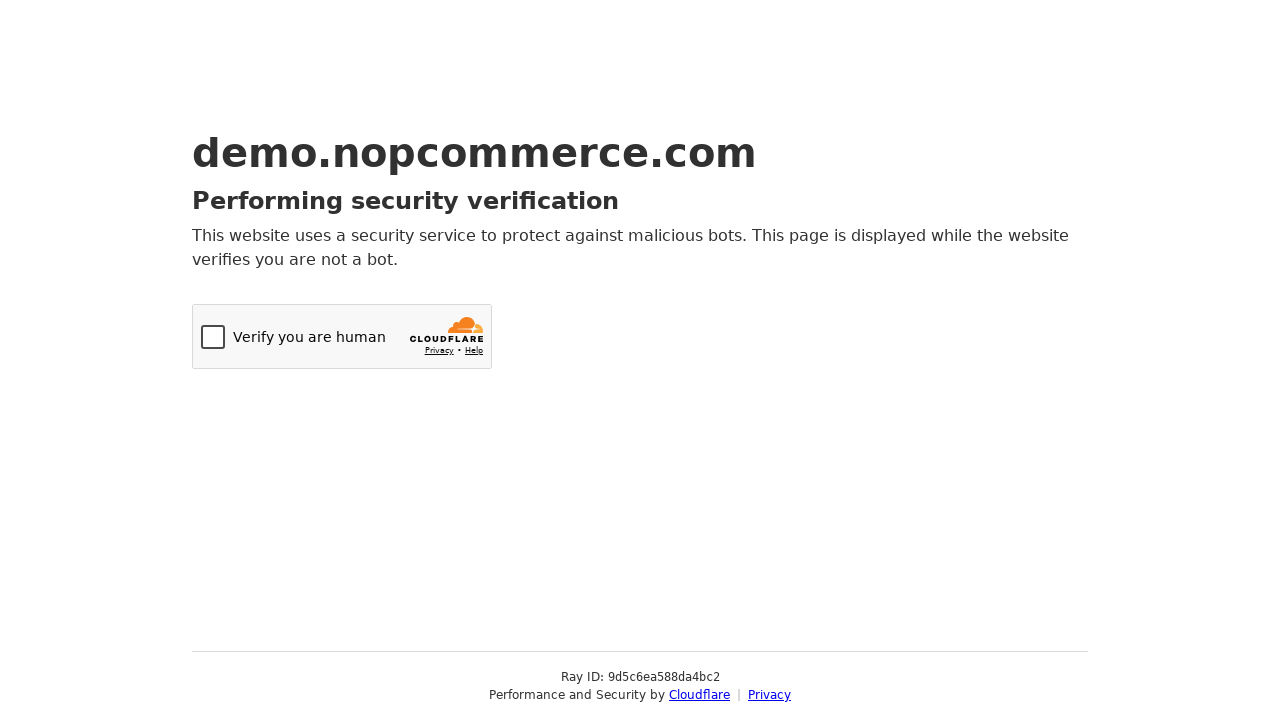

New tab page loaded
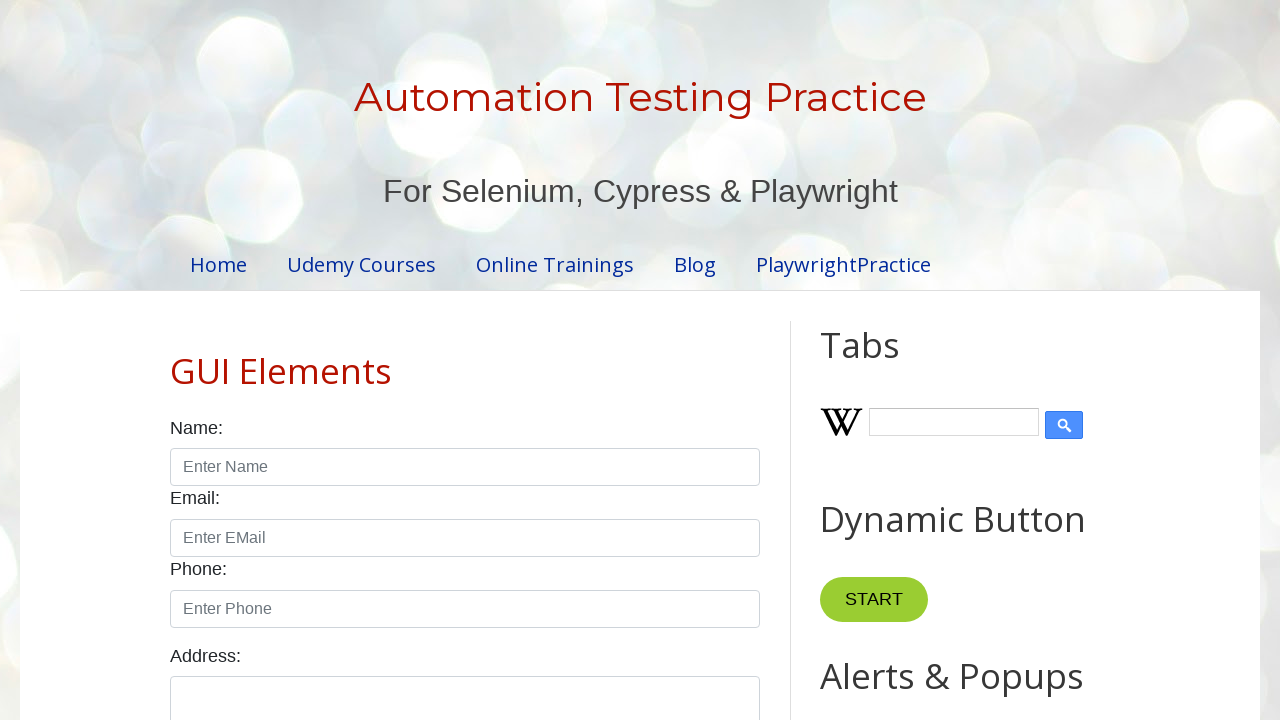

New window page loaded
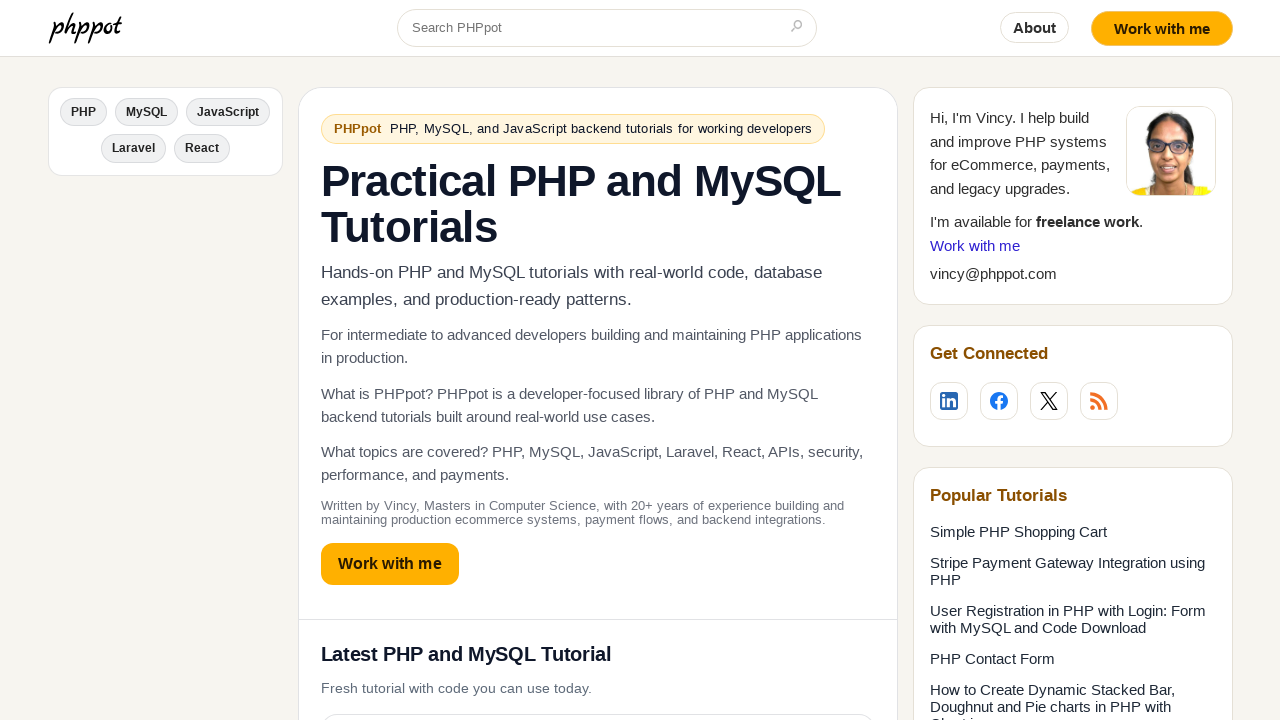

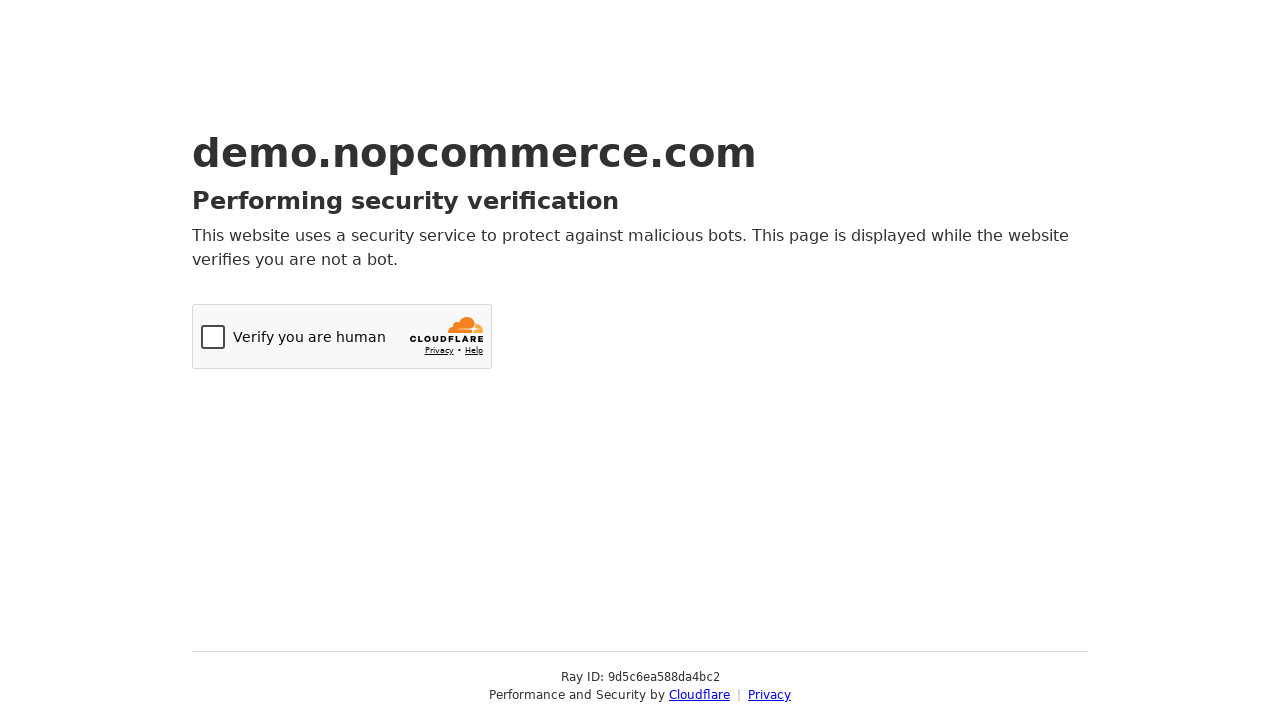